Tests handling of multiple browser windows by clicking a link multiple times to open several new windows, then iterating through them to find one with a specific title

Starting URL: https://the-internet.herokuapp.com/windows

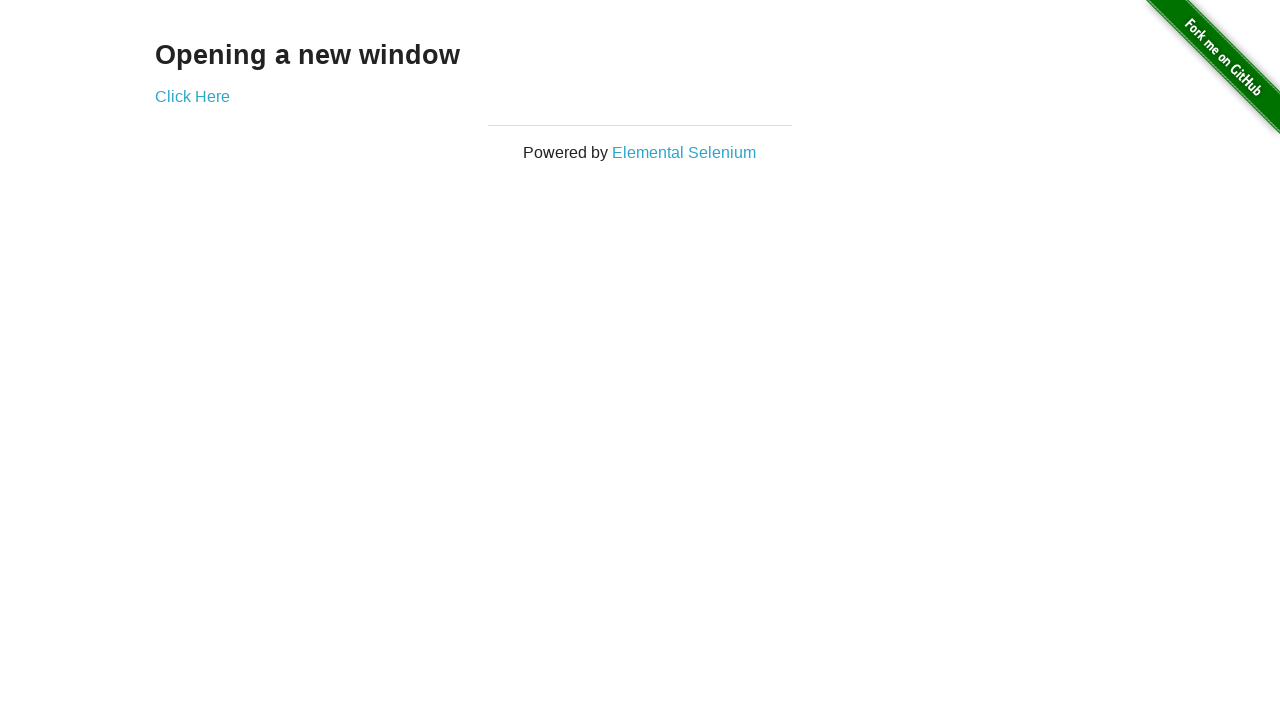

Retrieved initial page title
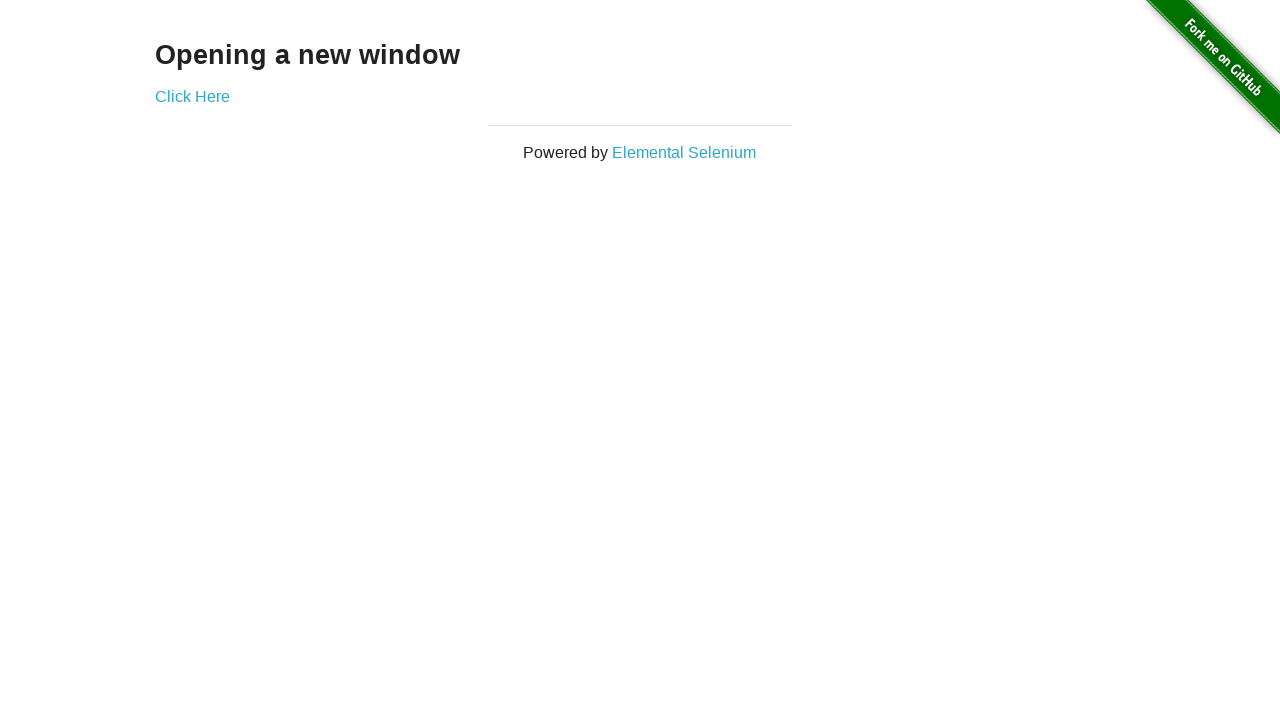

Identified main window handle
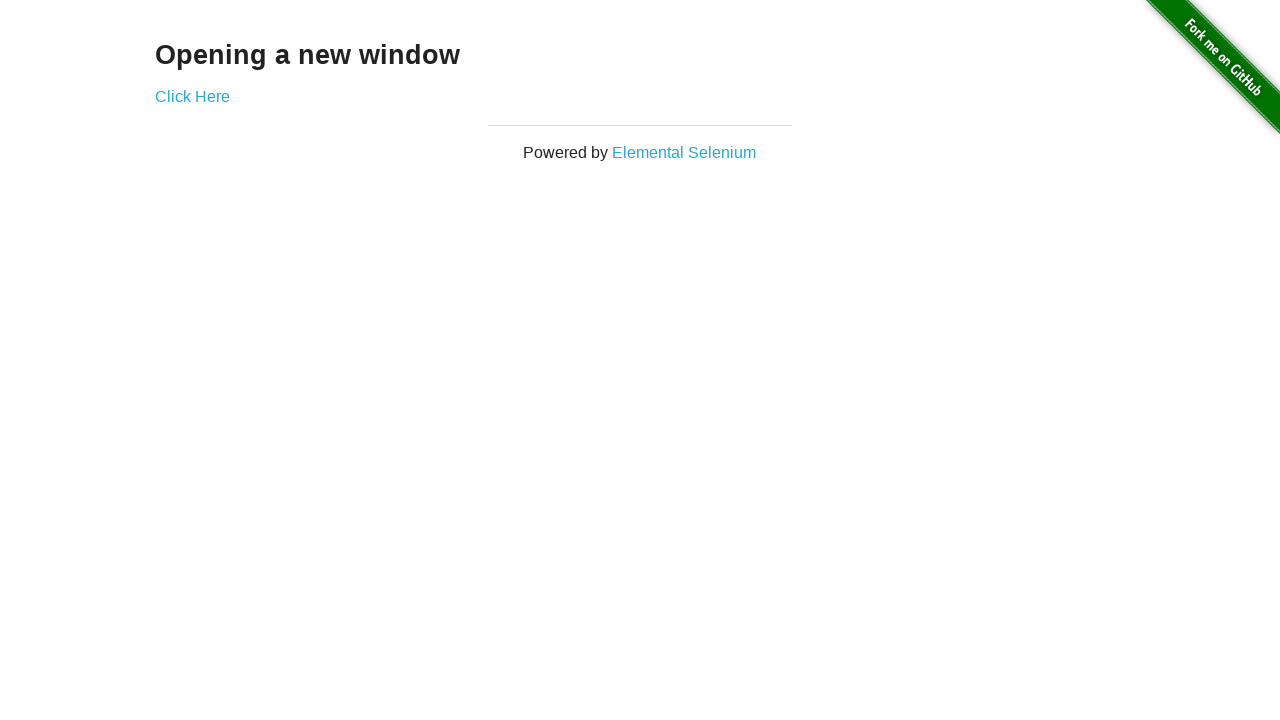

Clicked 'Click Here' link - first new window opened at (192, 96) on text=Click Here
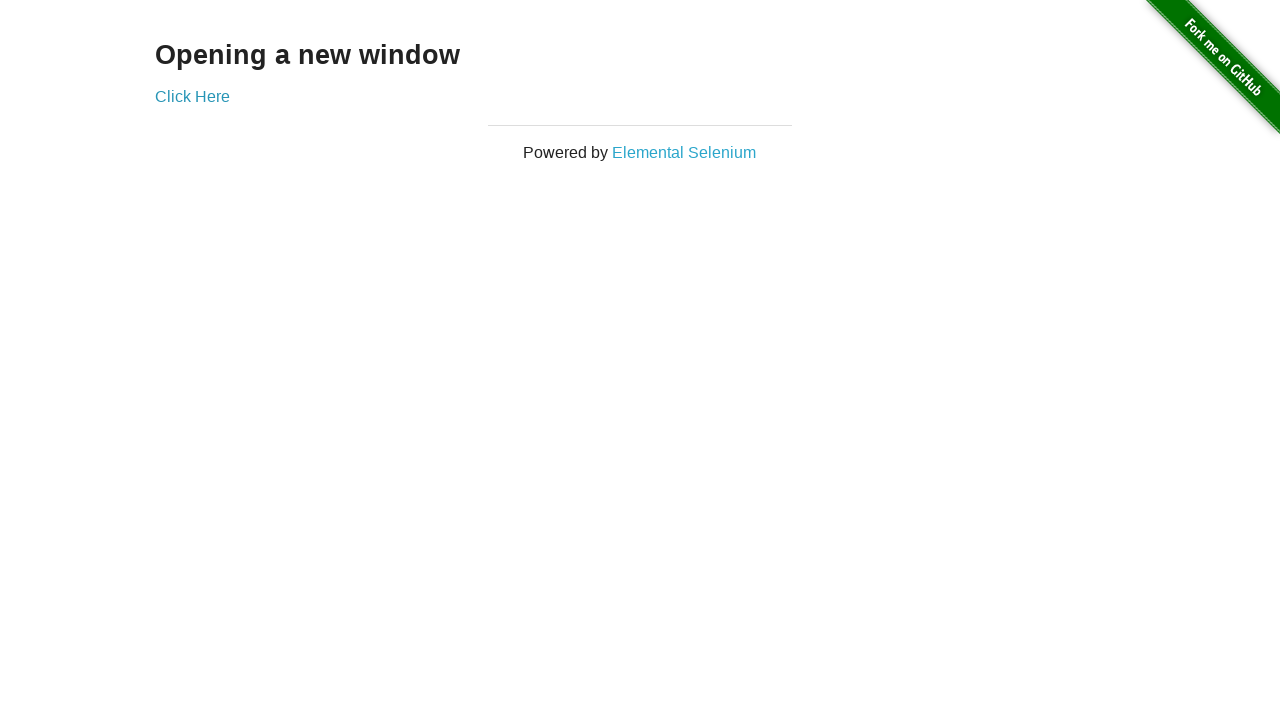

Clicked 'Click Here' link - second new window opened at (192, 96) on text=Click Here
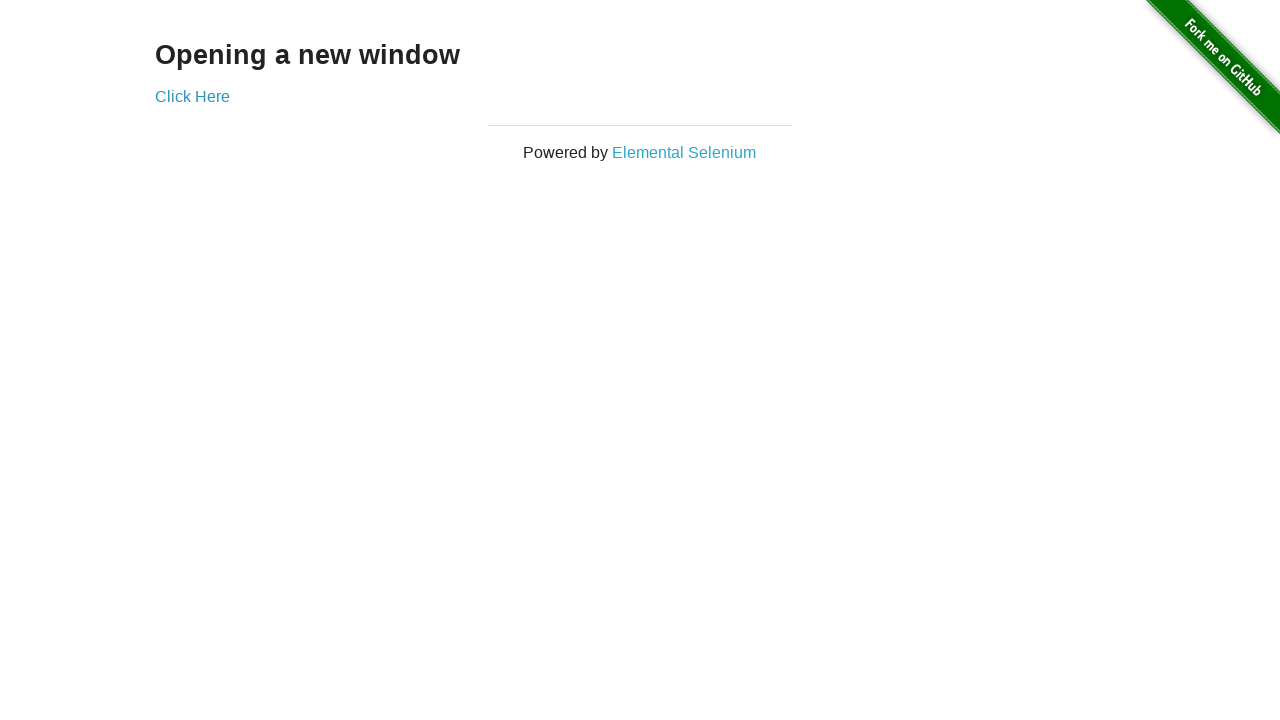

Clicked 'Click Here' link - third new window opened at (192, 96) on text=Click Here
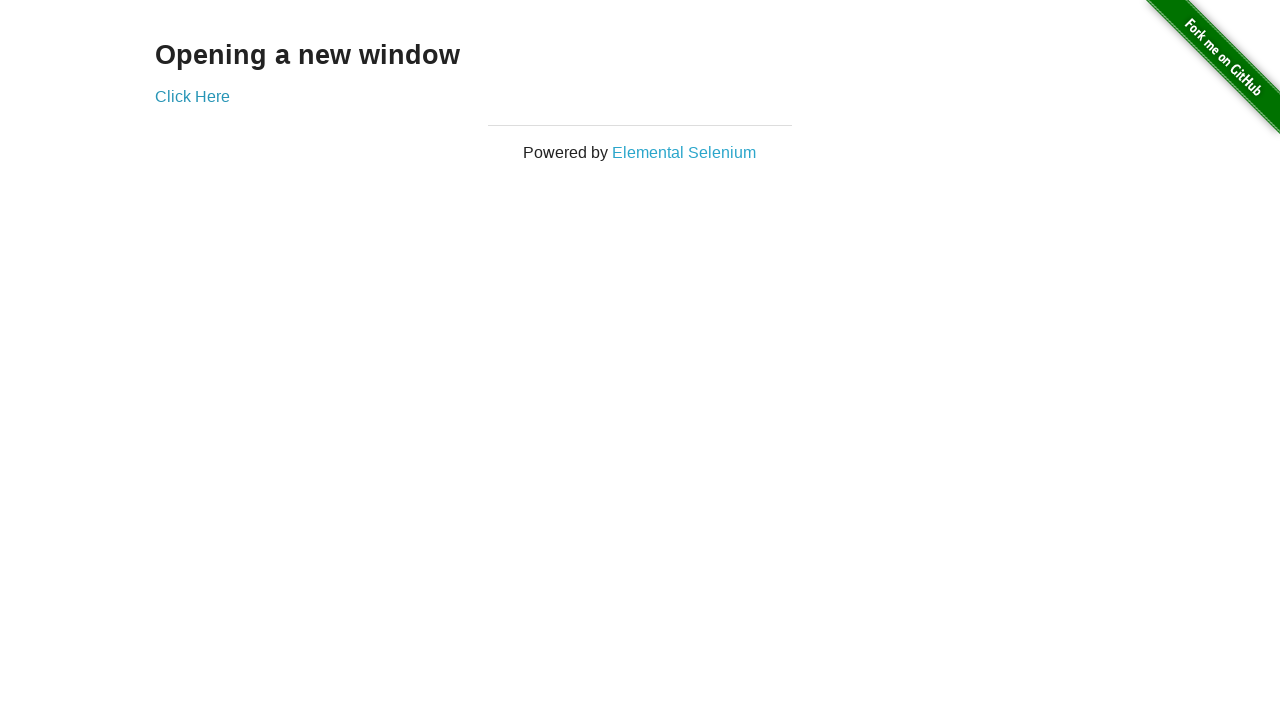

Waited for page to load - checking title: The Internet
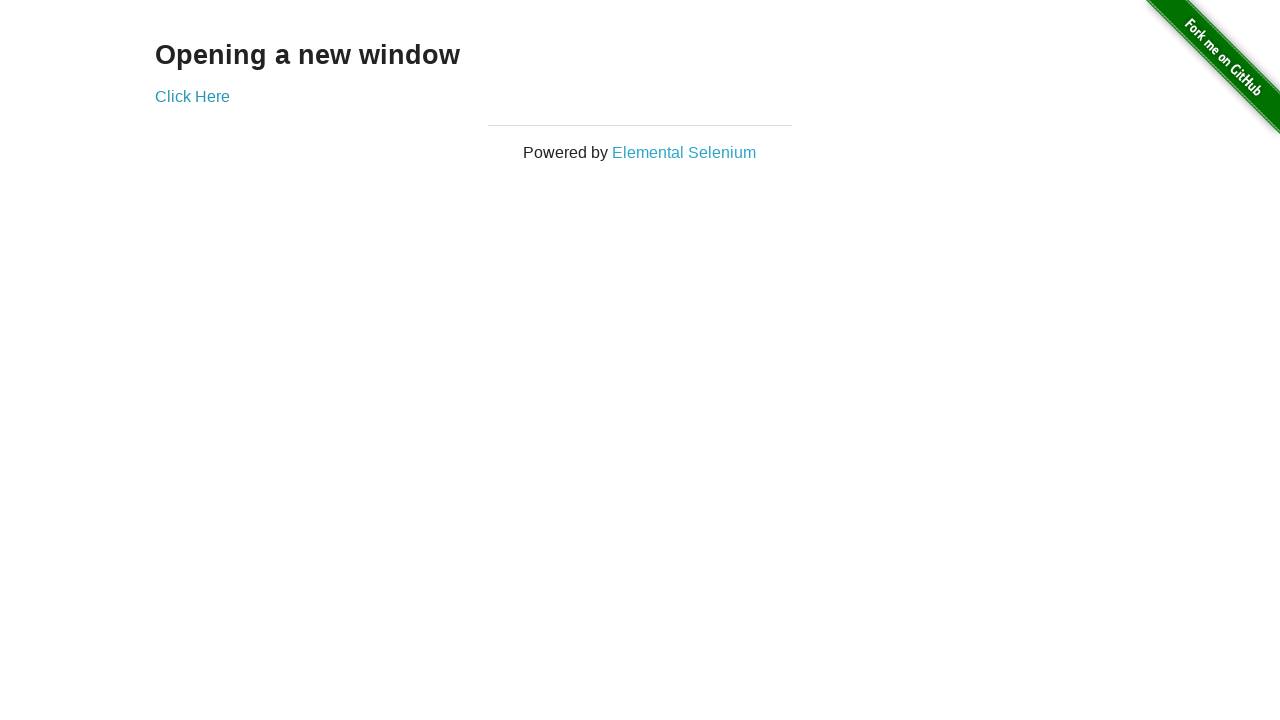

Waited for page to load - checking title: New Window
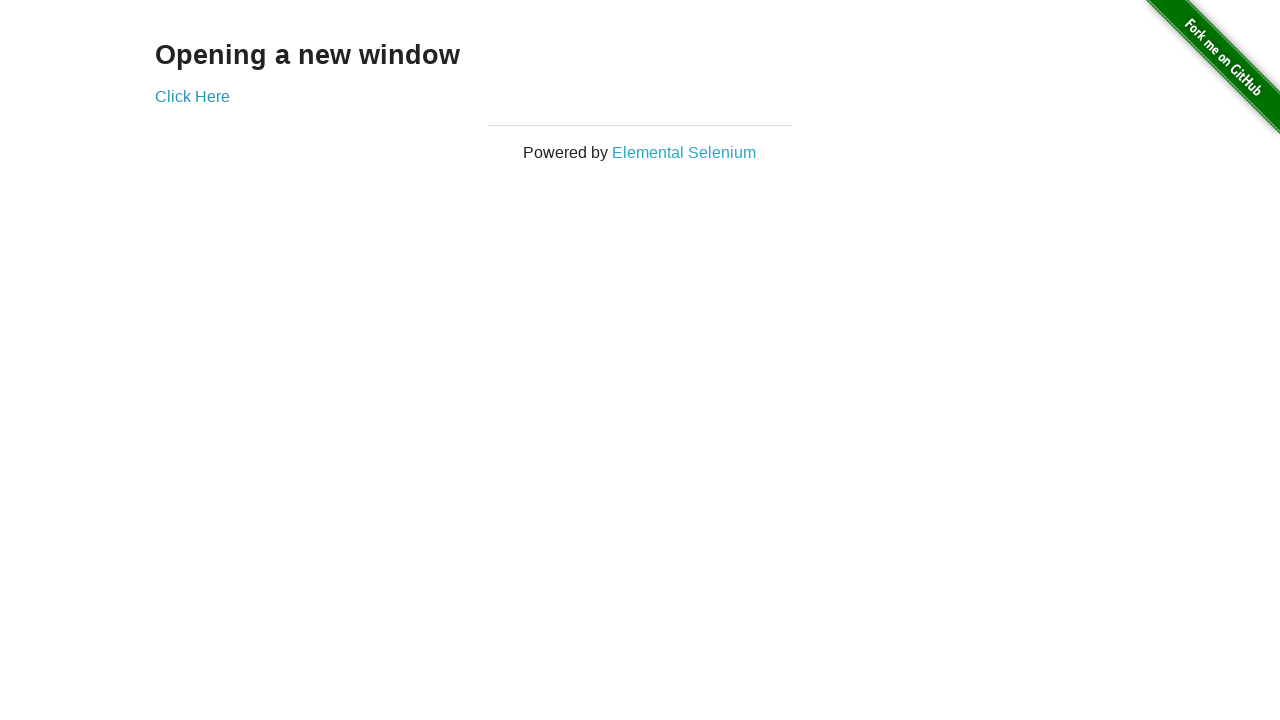

Found page with 'New Window' title and brought it to front
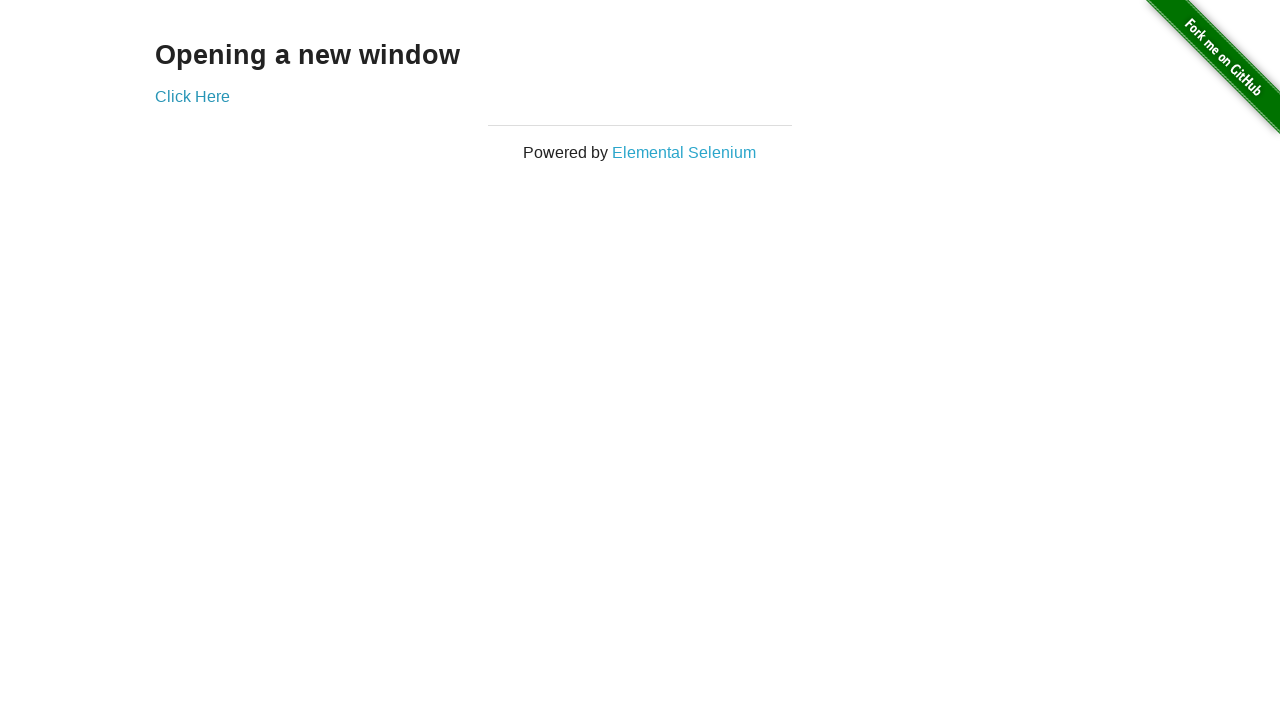

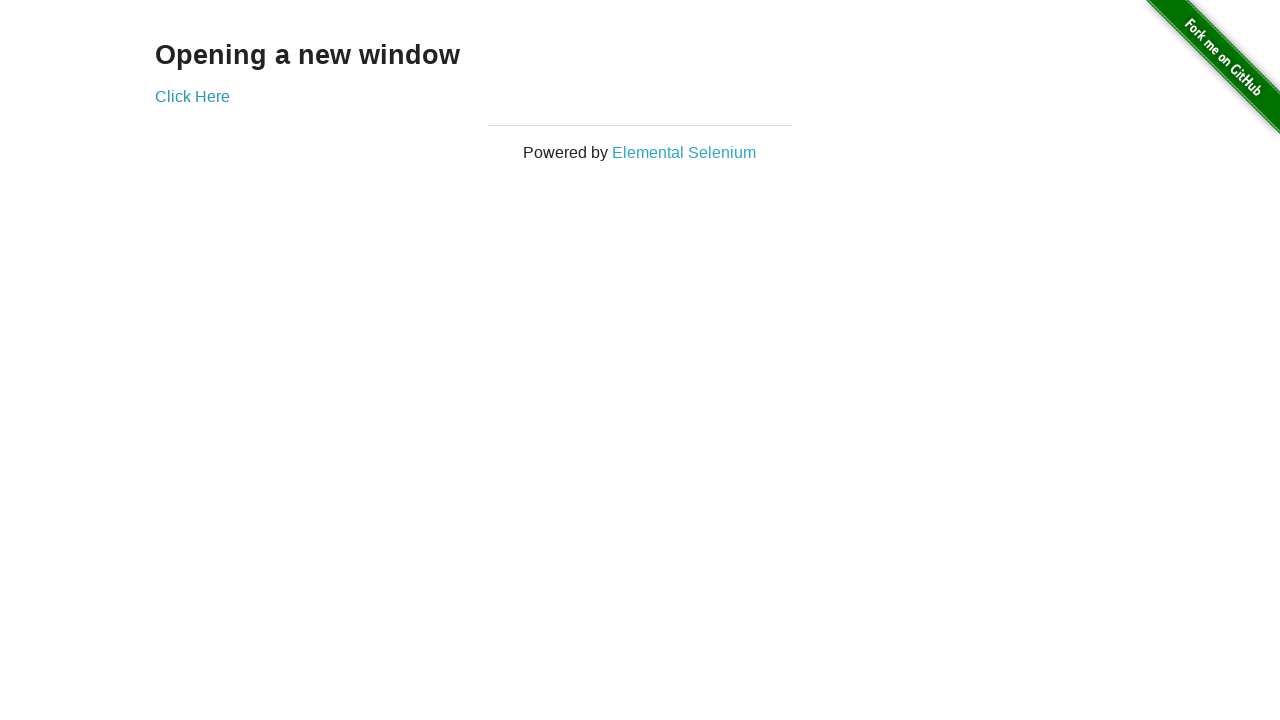